Tests adding multiple todo items to the list by filling the input and pressing Enter, then verifying the items appear in the list

Starting URL: https://demo.playwright.dev/todomvc

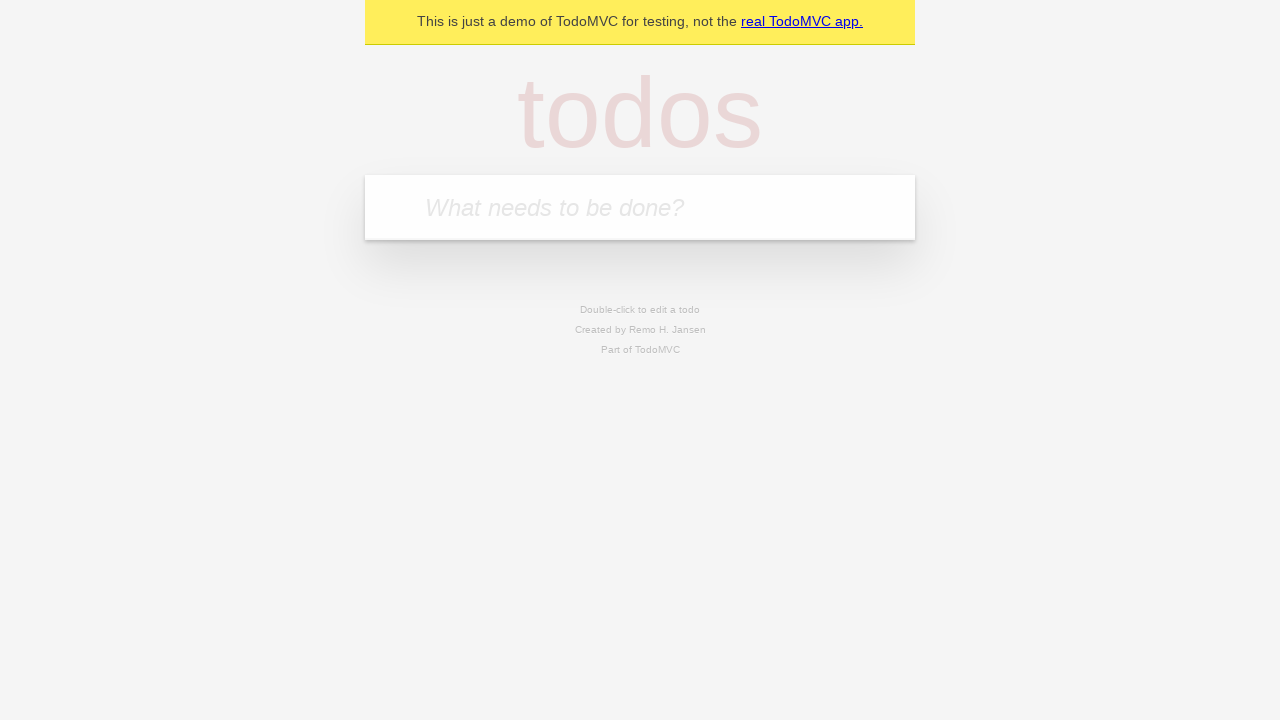

Located the todo input field
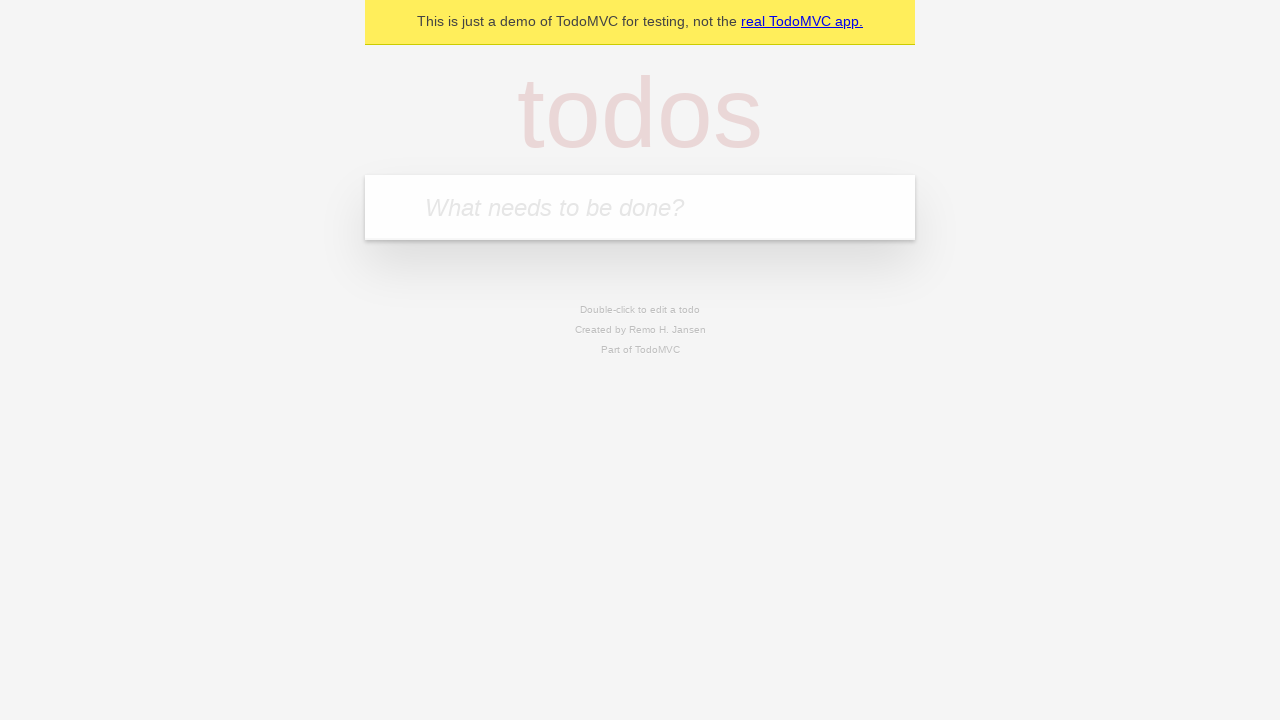

Filled input with 'buy some cheese' on internal:attr=[placeholder="What needs to be done?"i]
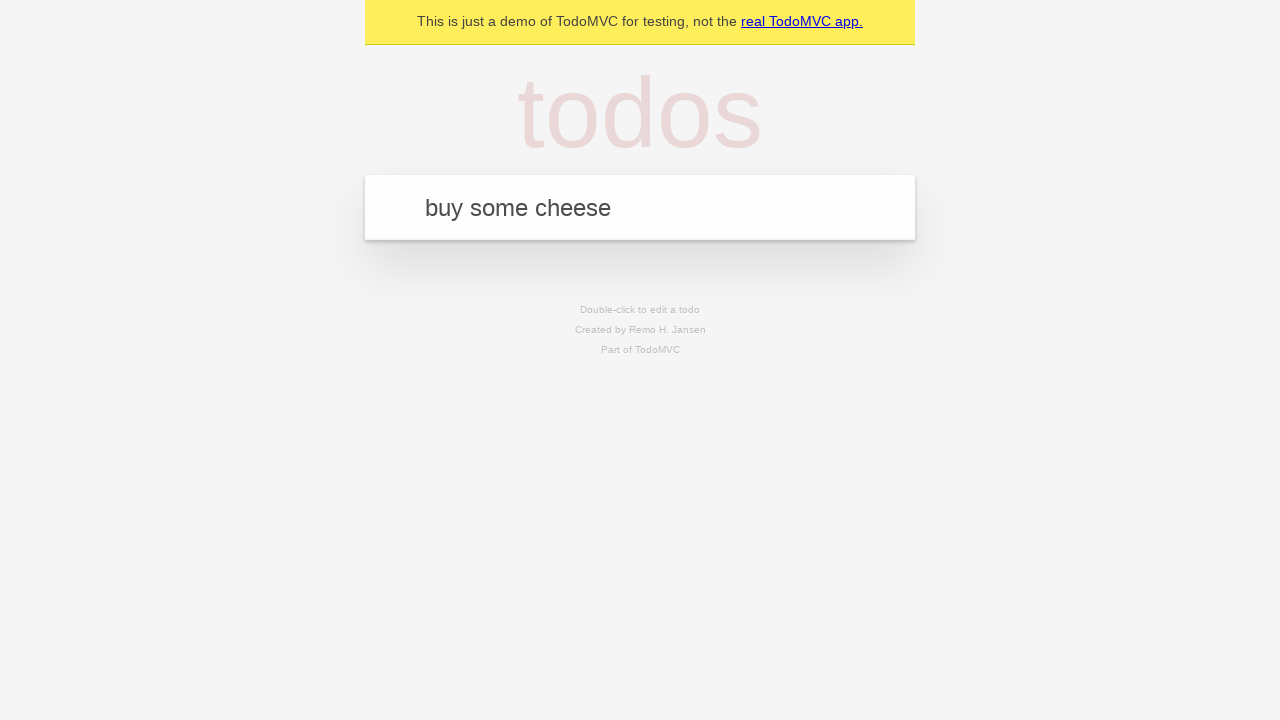

Pressed Enter to add first todo item on internal:attr=[placeholder="What needs to be done?"i]
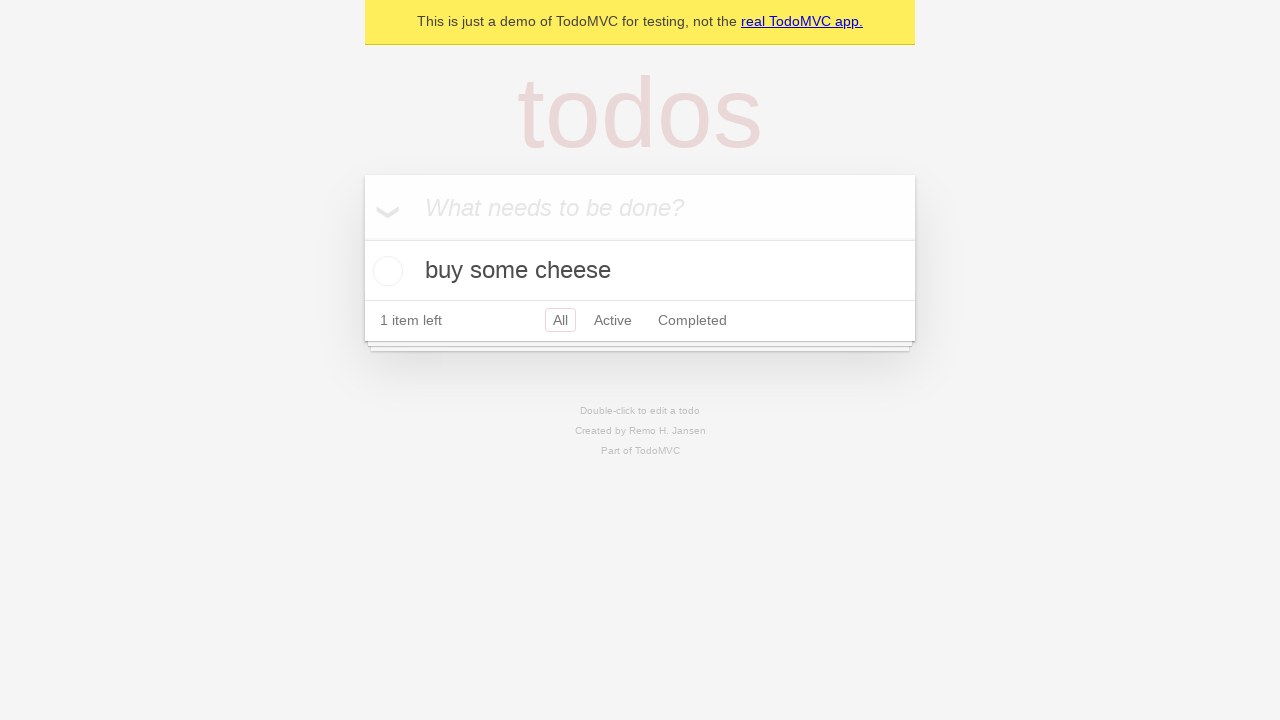

First todo item appeared in the list
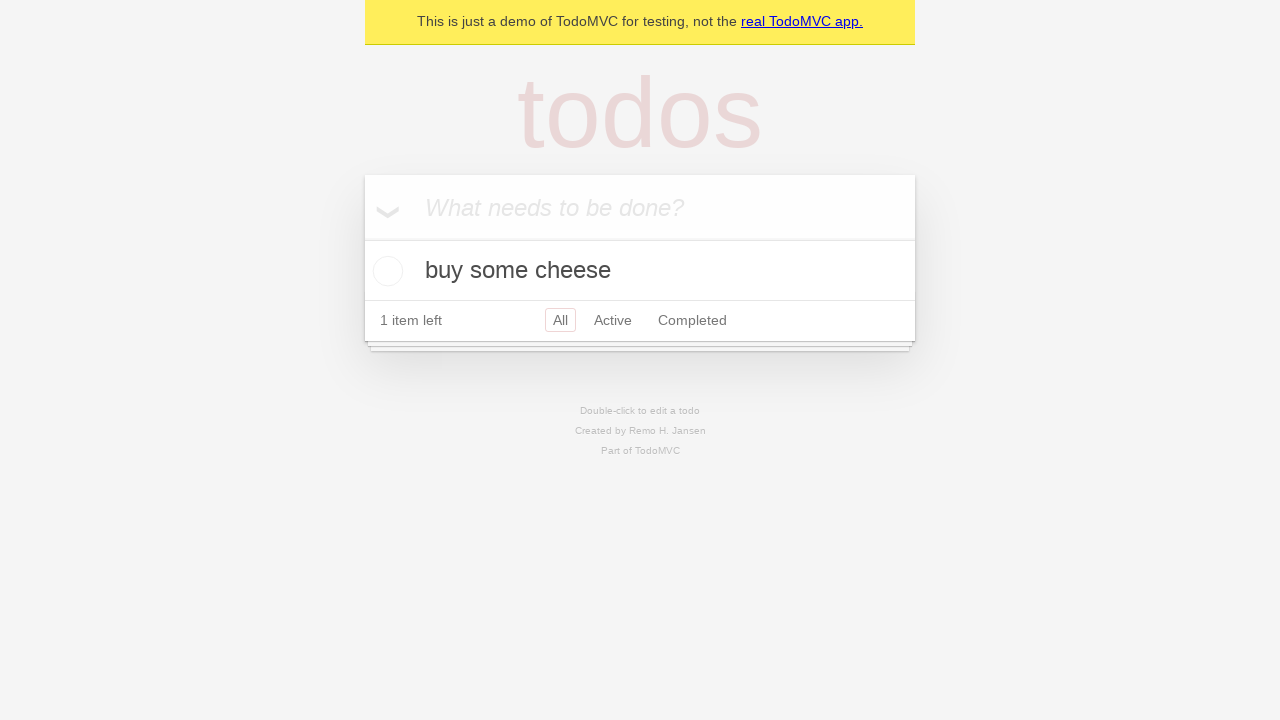

Filled input with 'feed the cat' on internal:attr=[placeholder="What needs to be done?"i]
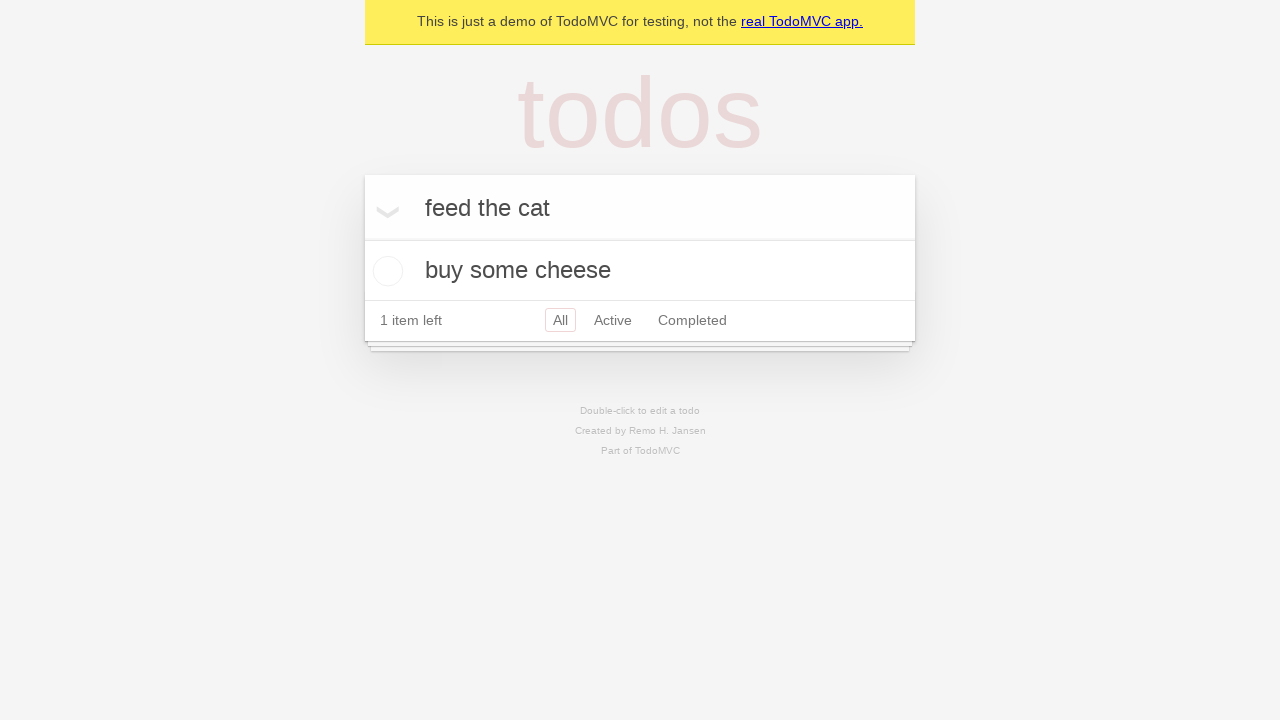

Pressed Enter to add second todo item on internal:attr=[placeholder="What needs to be done?"i]
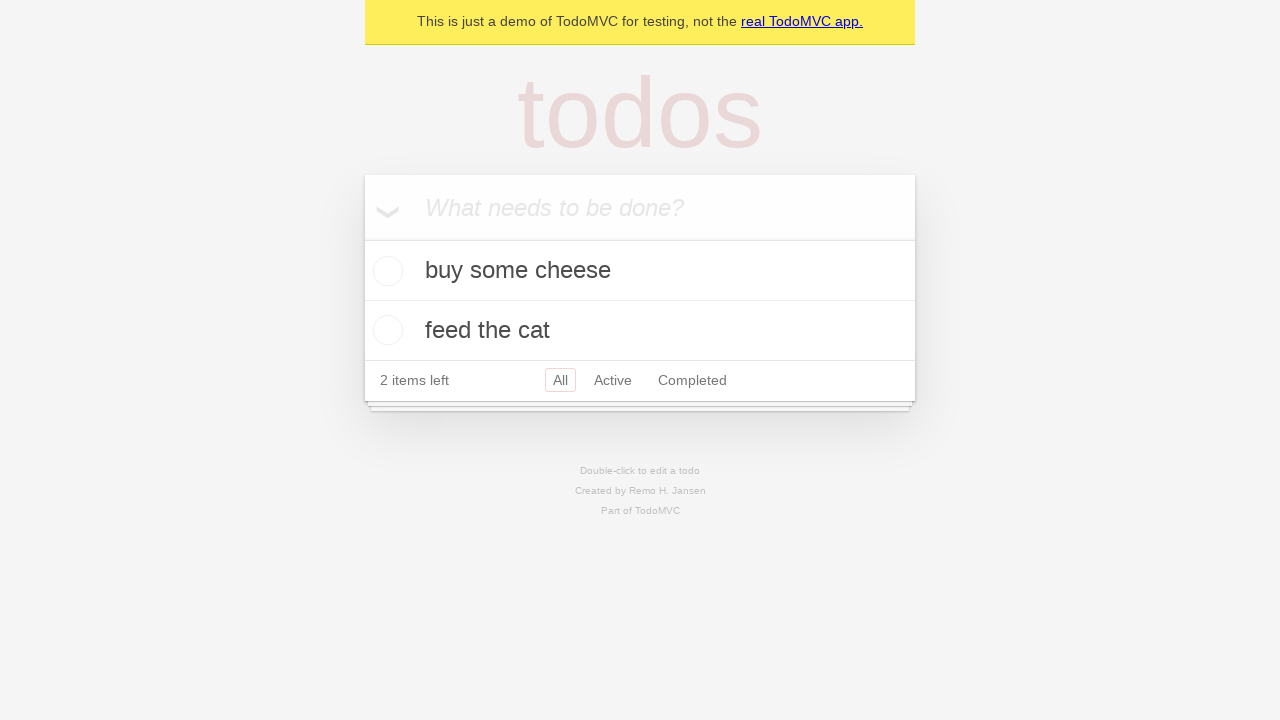

Second todo item appeared in the list
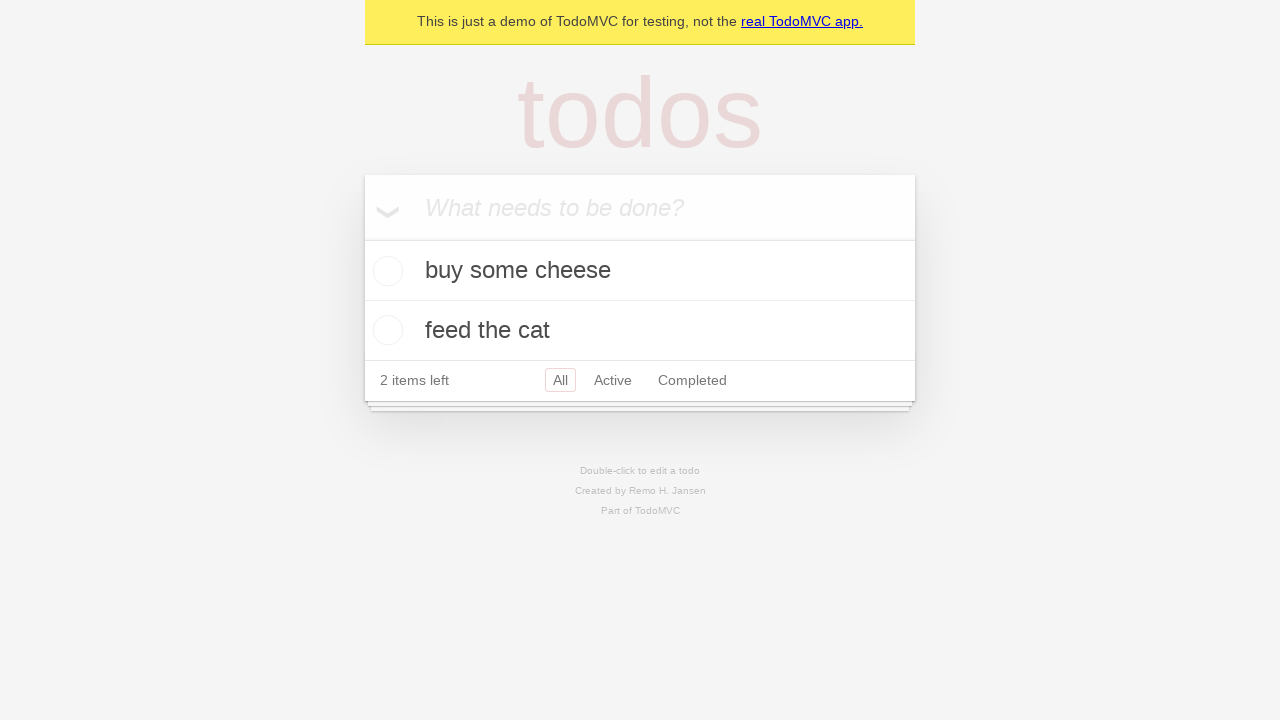

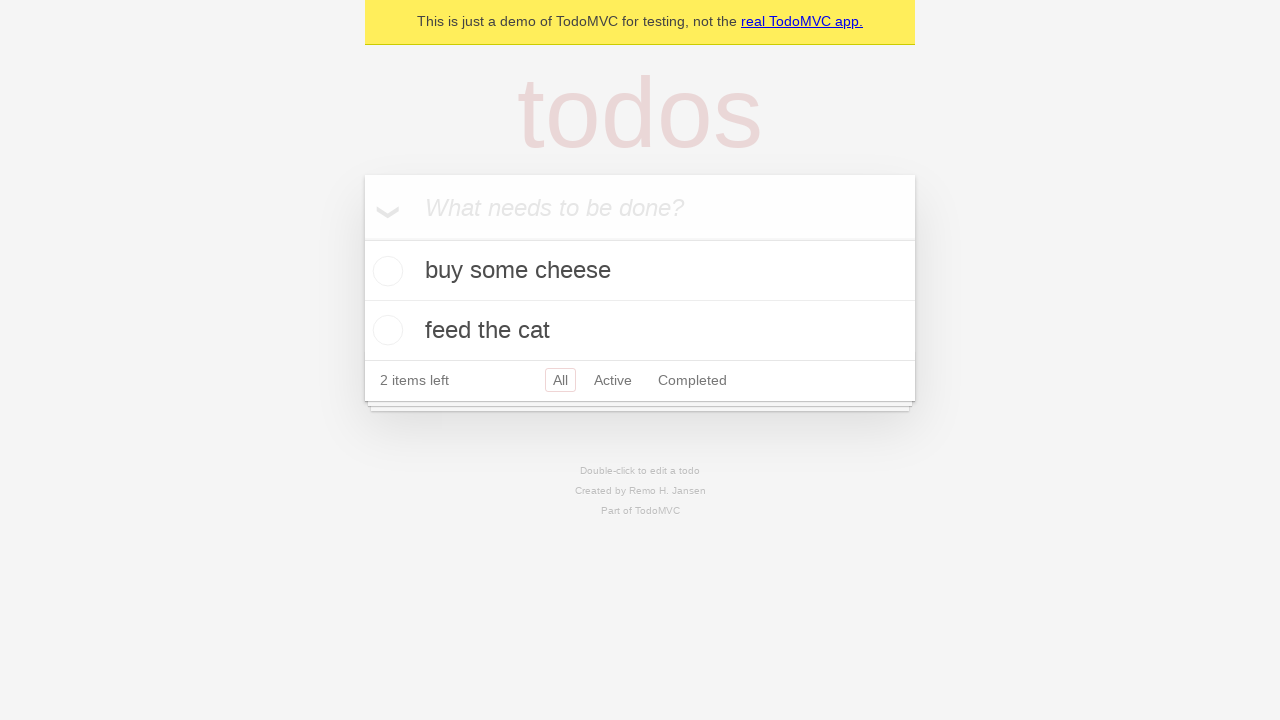